Tests right-click context menu functionality by performing a right-click on a button, selecting the Copy option from the context menu, and dismissing the resulting alert

Starting URL: https://swisnl.github.io/jQuery-contextMenu/demo.html

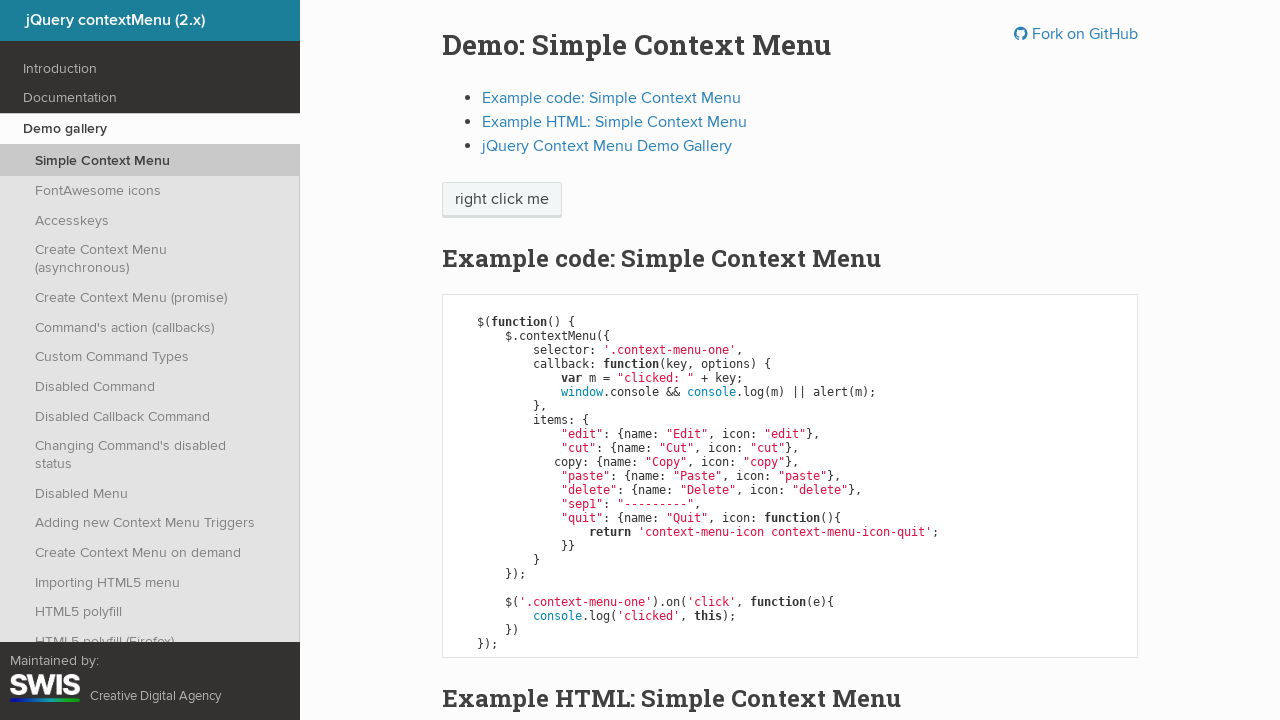

Located the context menu button element
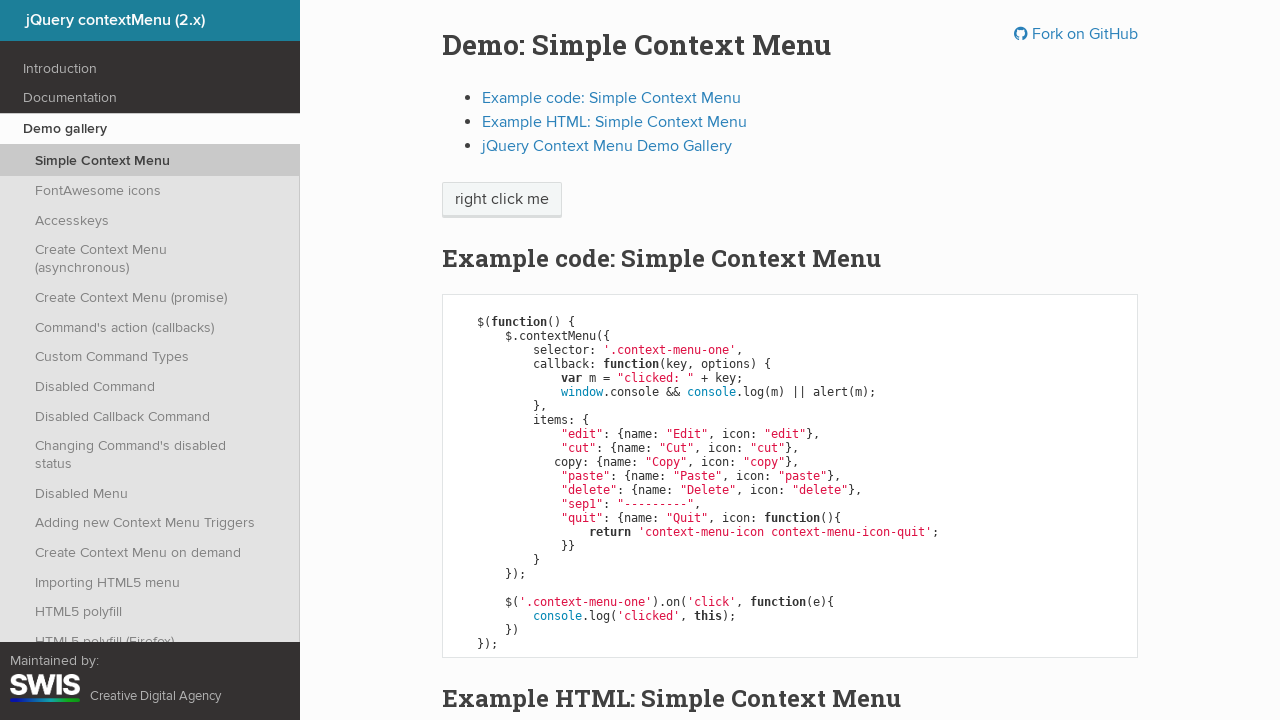

Right-clicked on the button to open context menu at (502, 200) on xpath=//span[@class='context-menu-one btn btn-neutral']
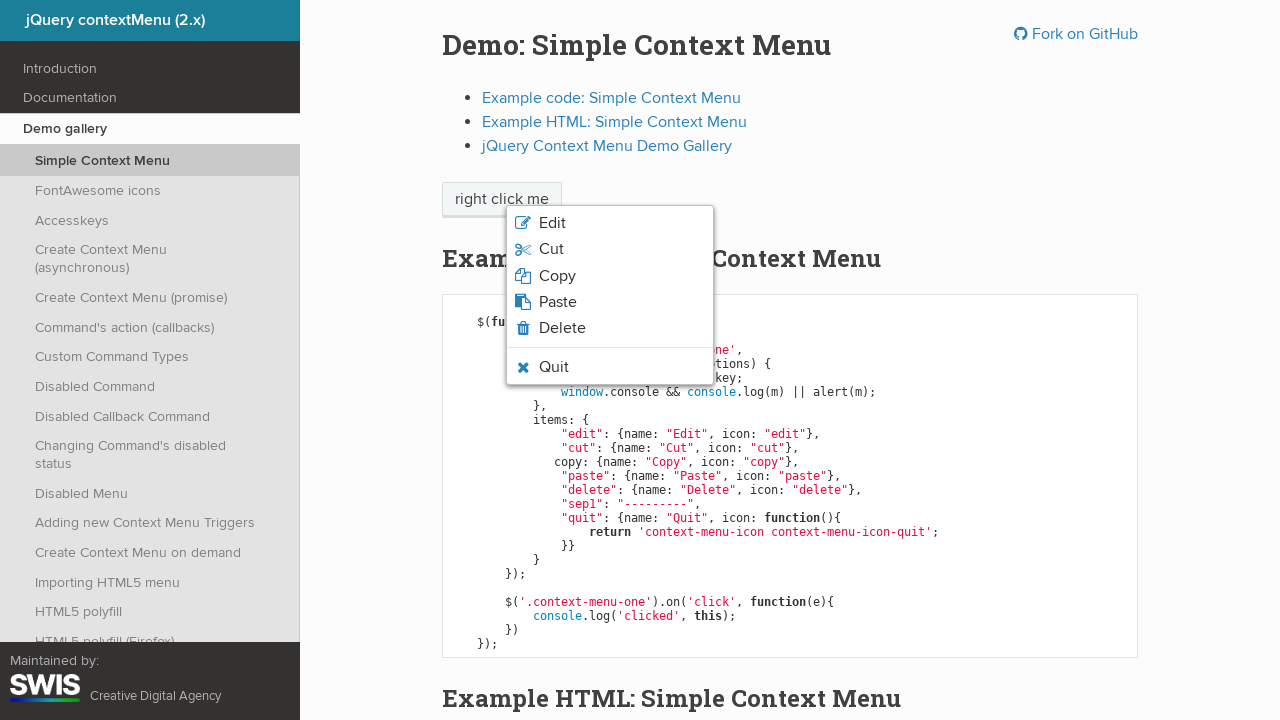

Selected Copy option from the context menu at (557, 276) on xpath=//span[normalize-space()='Copy']
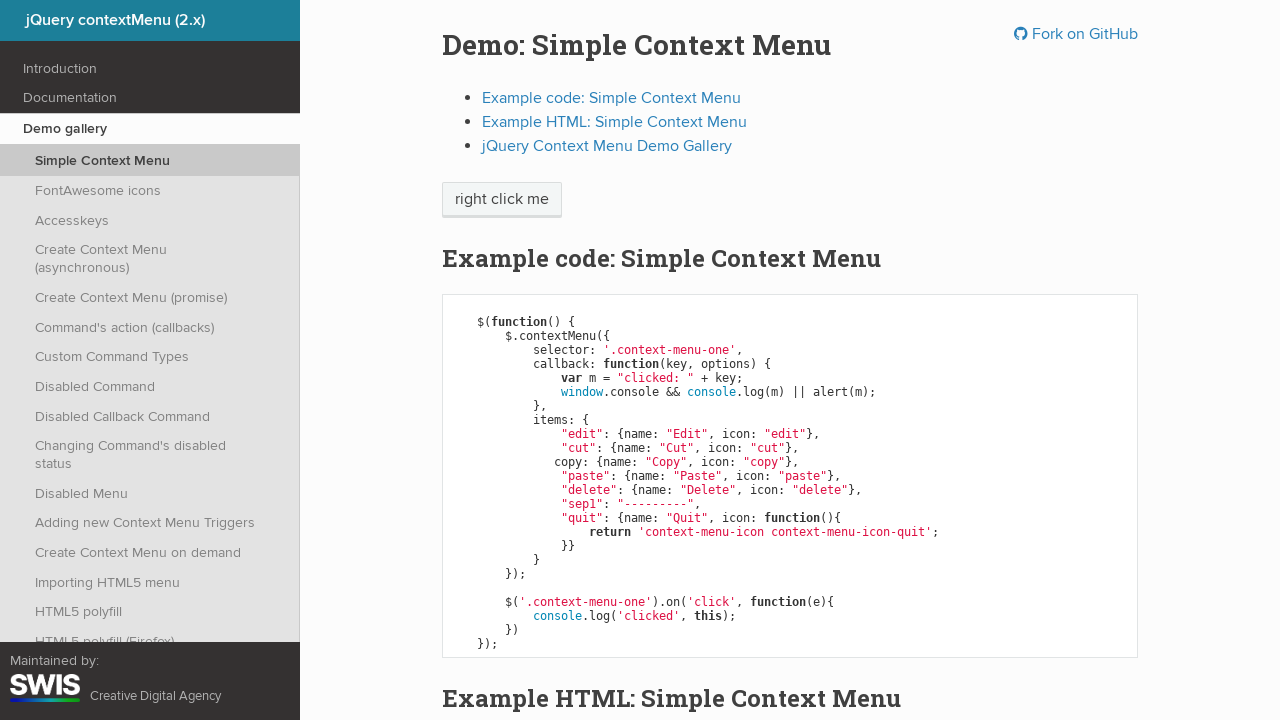

Alert dialog accepted and dismissed
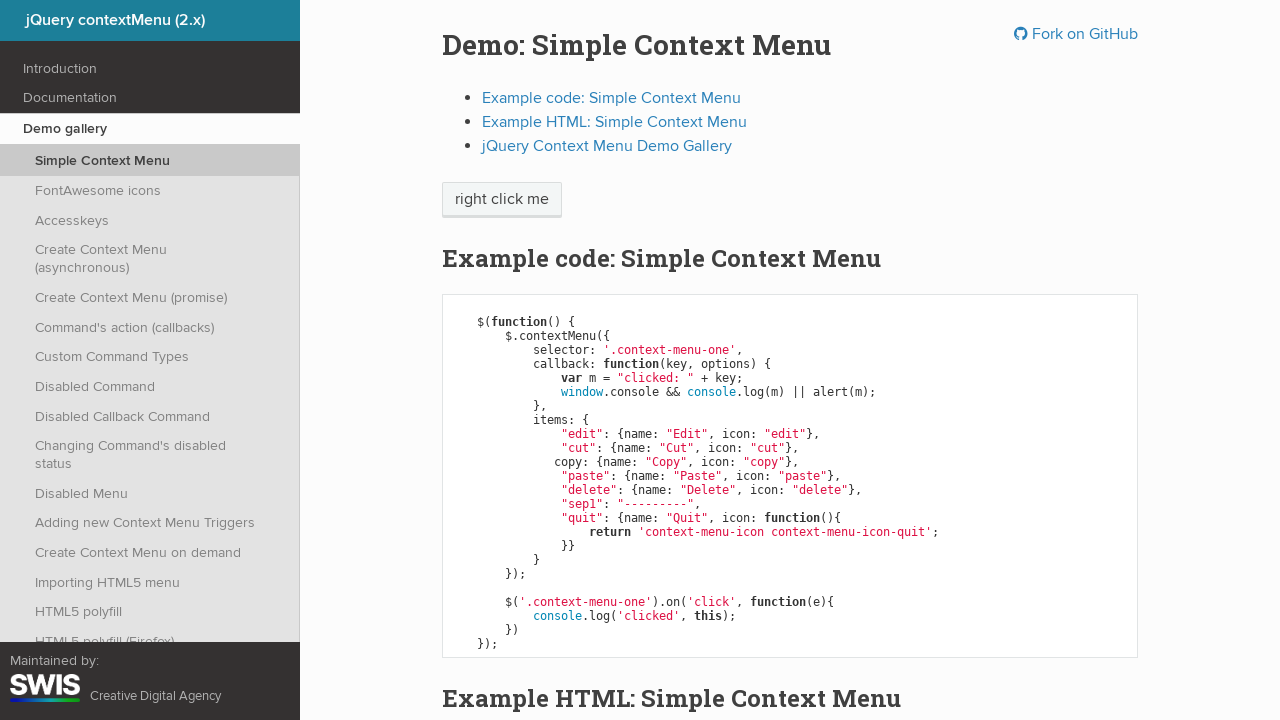

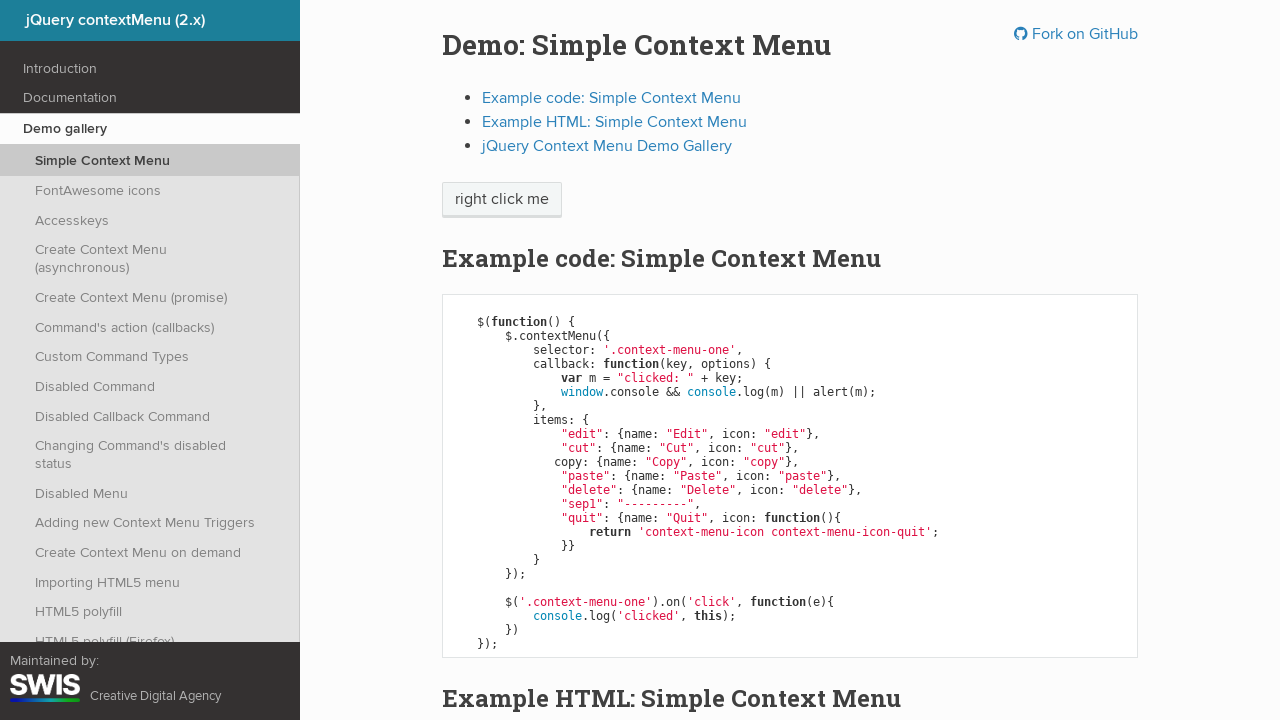